Tests JavaScript alert dialog by clicking a button that triggers an alert and accepting it, then verifying the result message.

Starting URL: https://the-internet.herokuapp.com/javascript_alerts

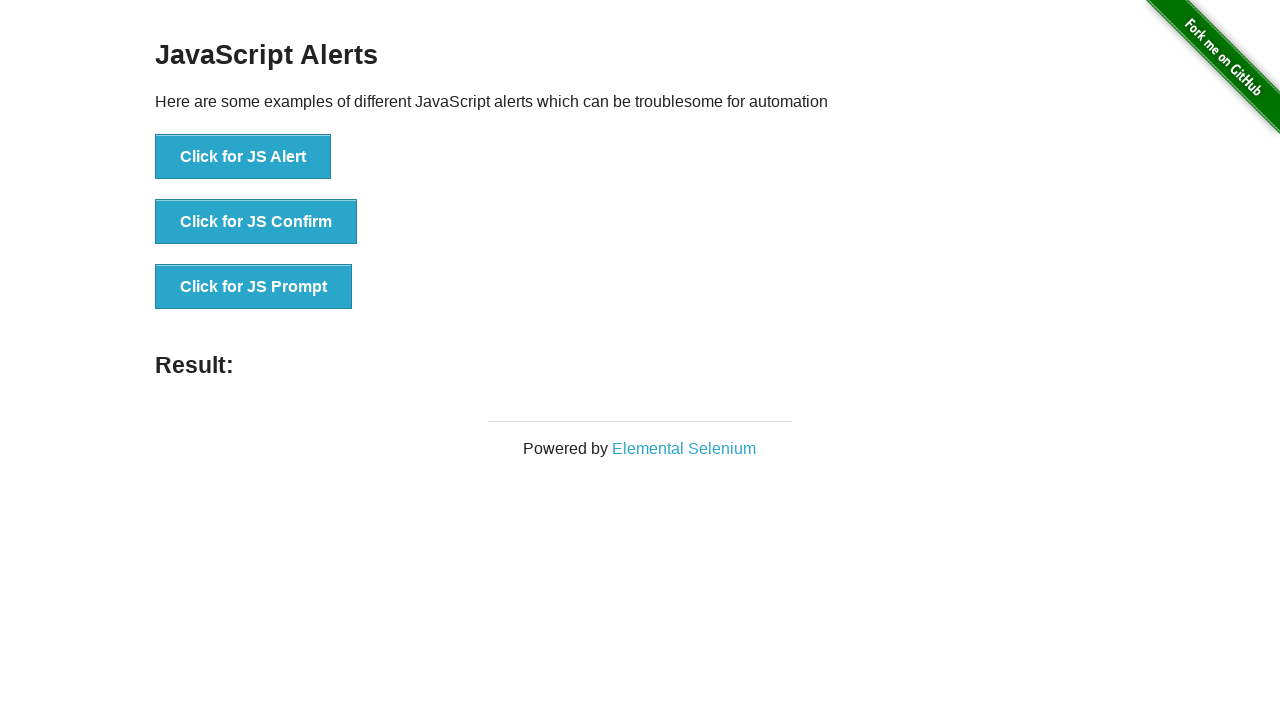

Set up dialog handler to accept JavaScript alerts
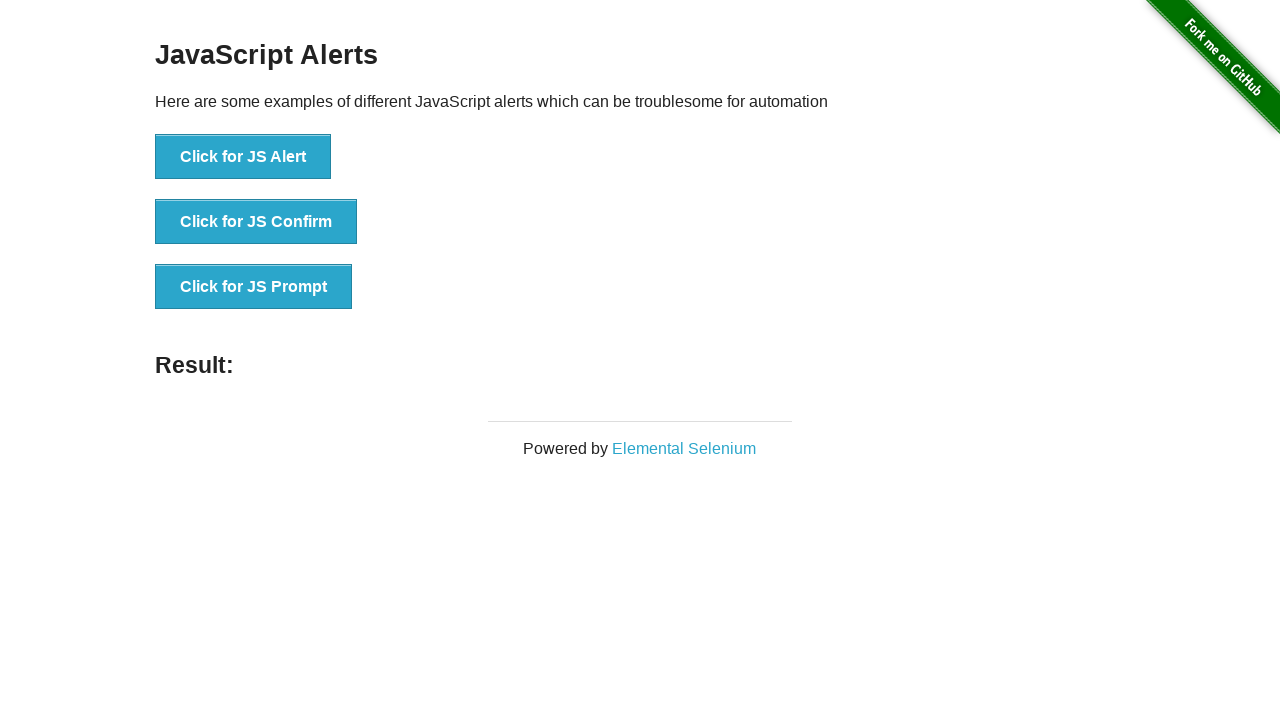

Clicked button to trigger JavaScript alert at (243, 157) on text=Click for JS Alert
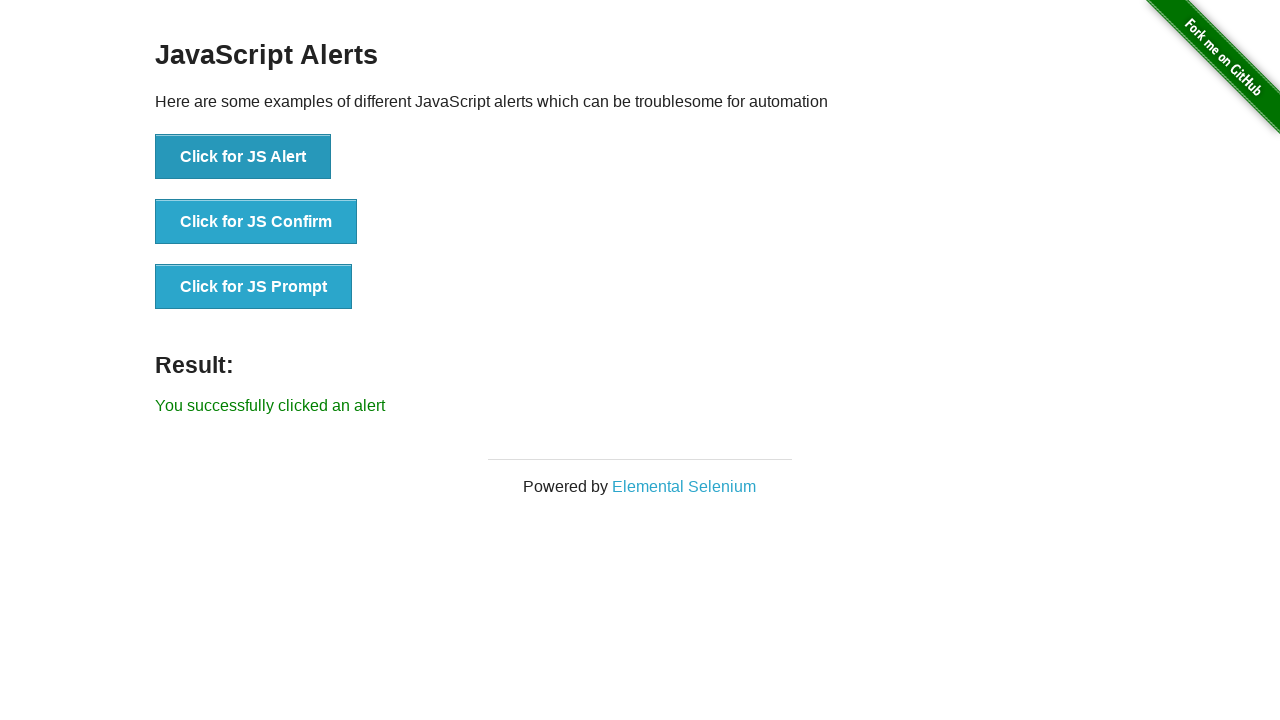

Alert was accepted and result message appeared
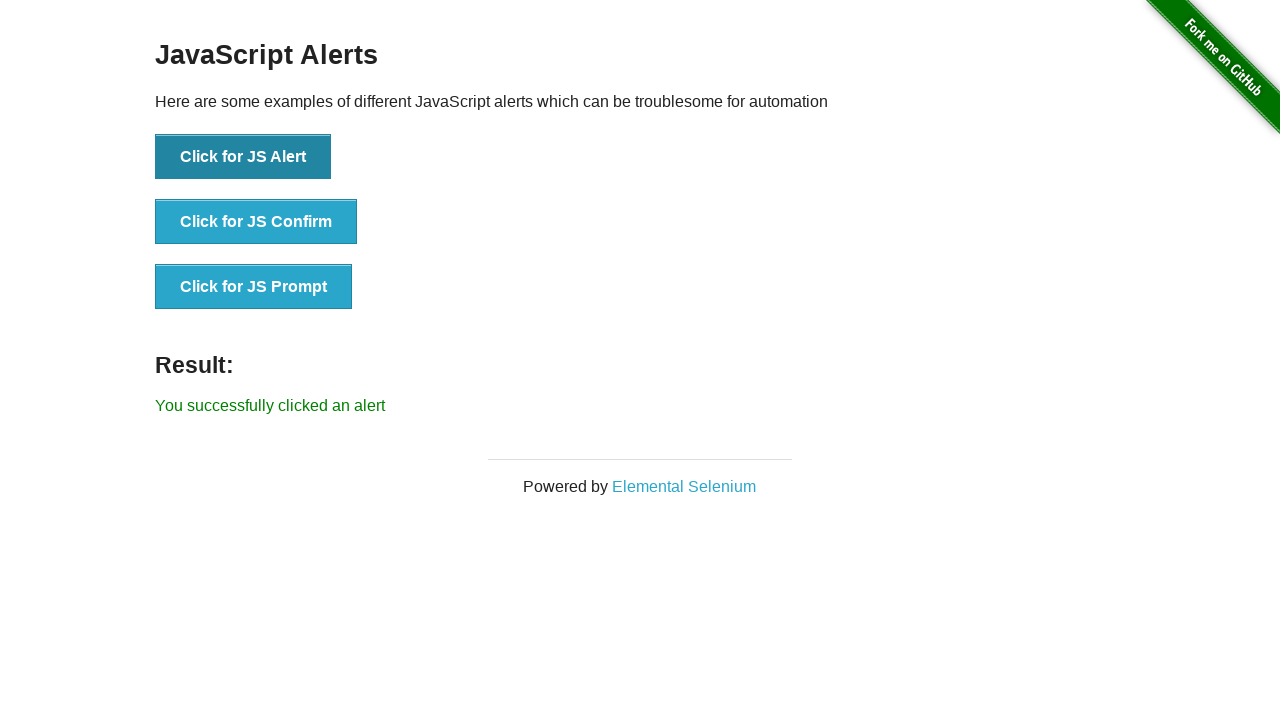

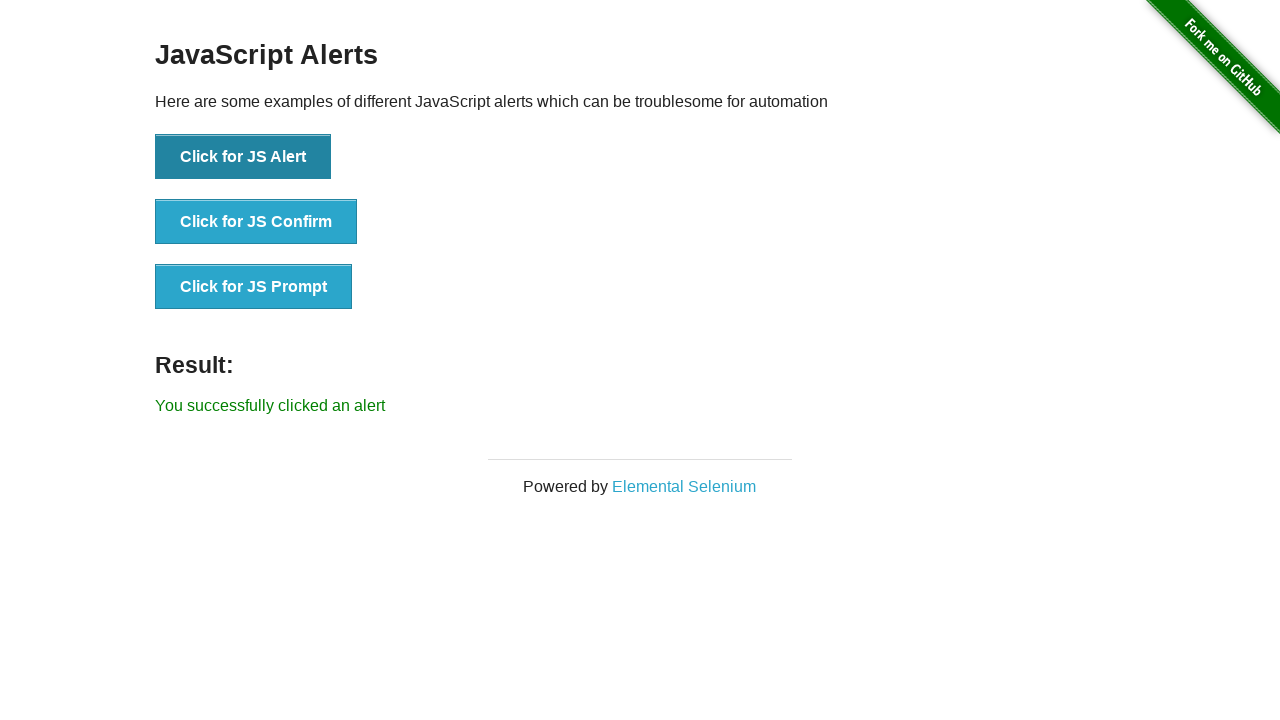